Tests that the text input field is cleared after adding a todo item

Starting URL: https://demo.playwright.dev/todomvc

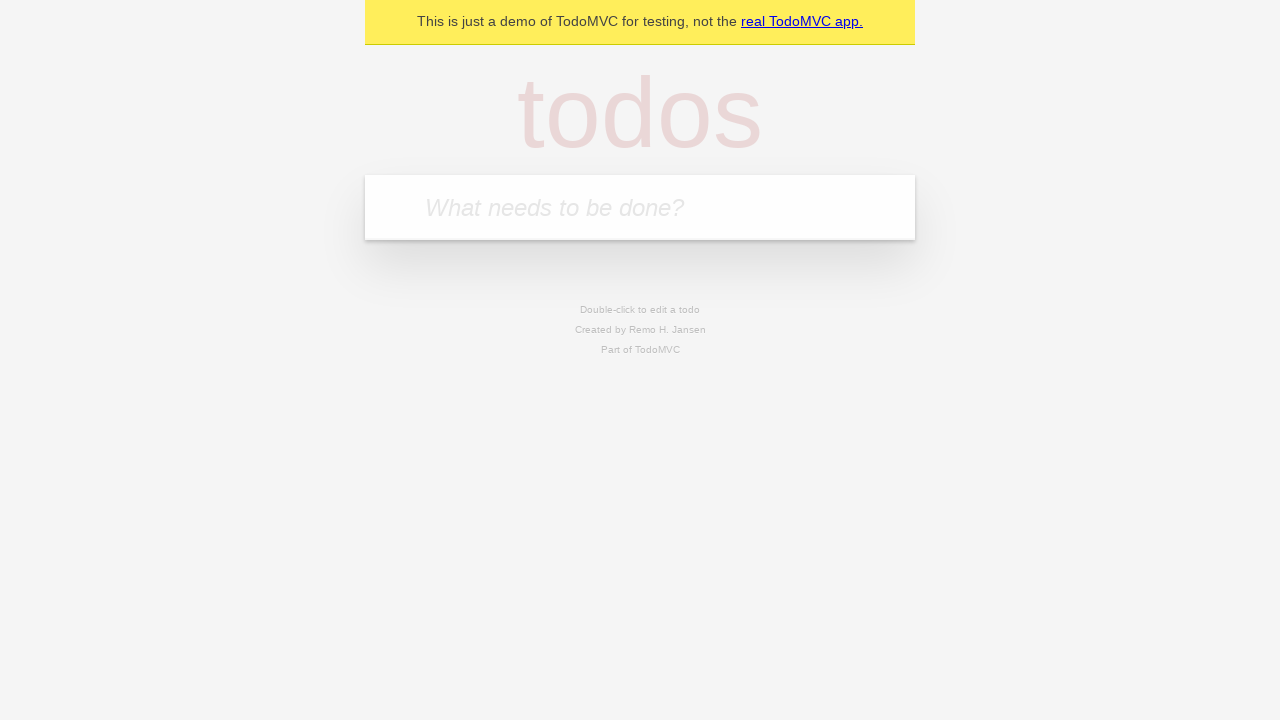

Located the todo input field
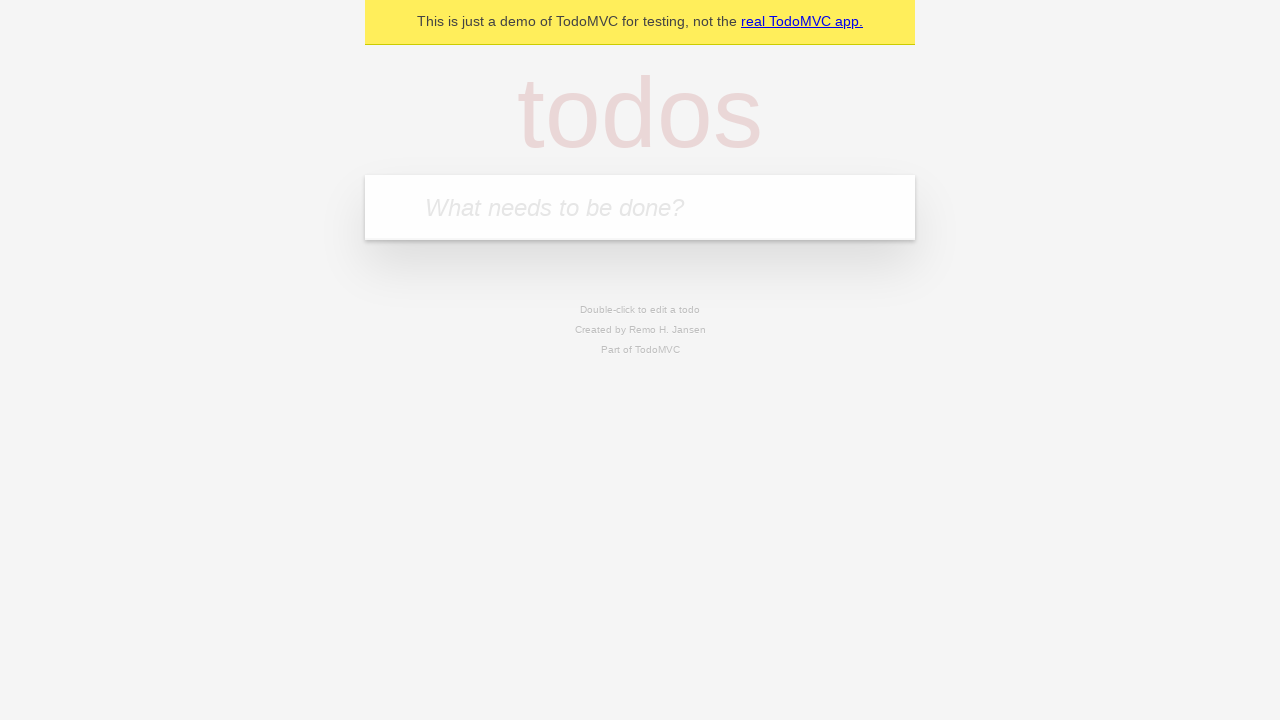

Filled input field with 'buy some cheese' on internal:attr=[placeholder="What needs to be done?"i]
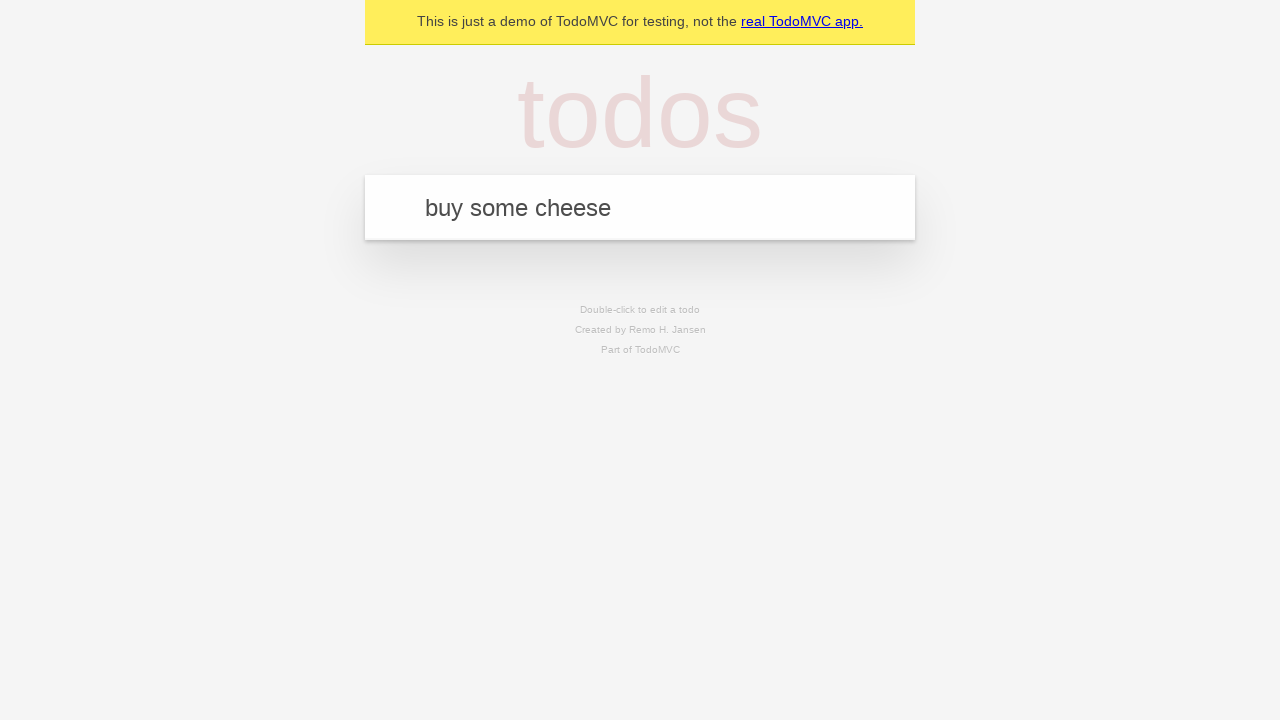

Pressed Enter to add todo item on internal:attr=[placeholder="What needs to be done?"i]
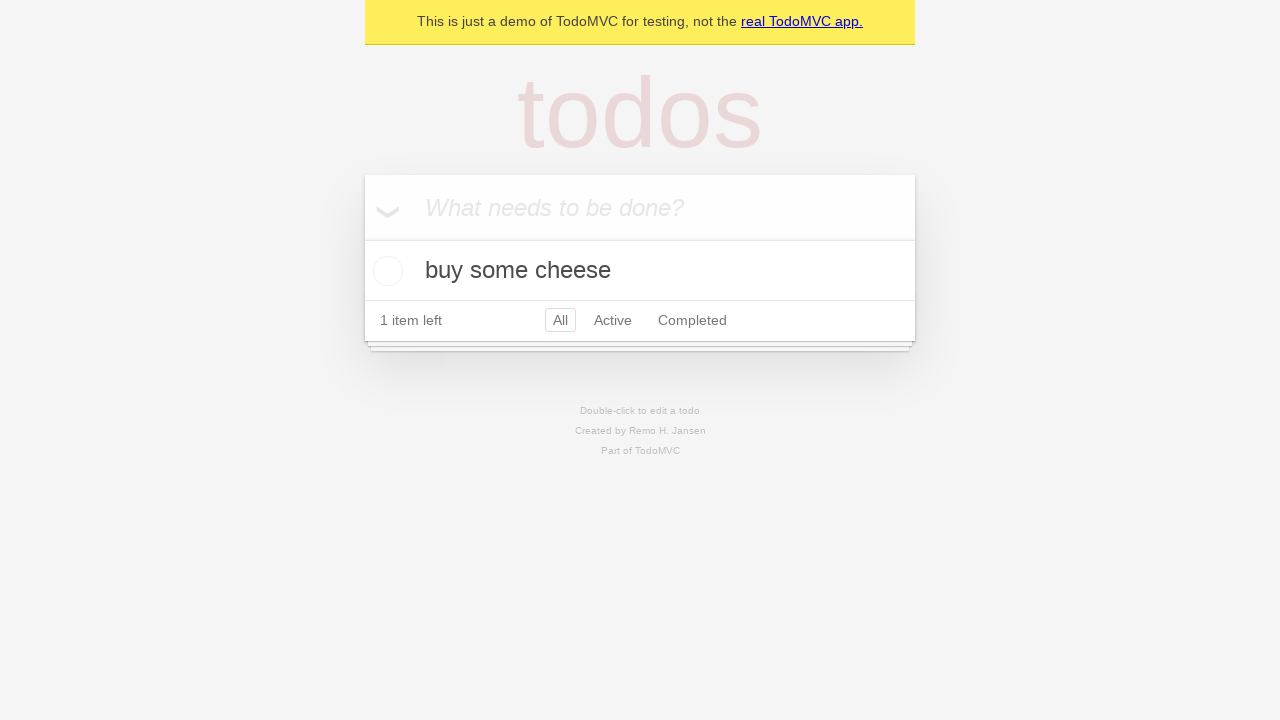

Todo item appeared in the list
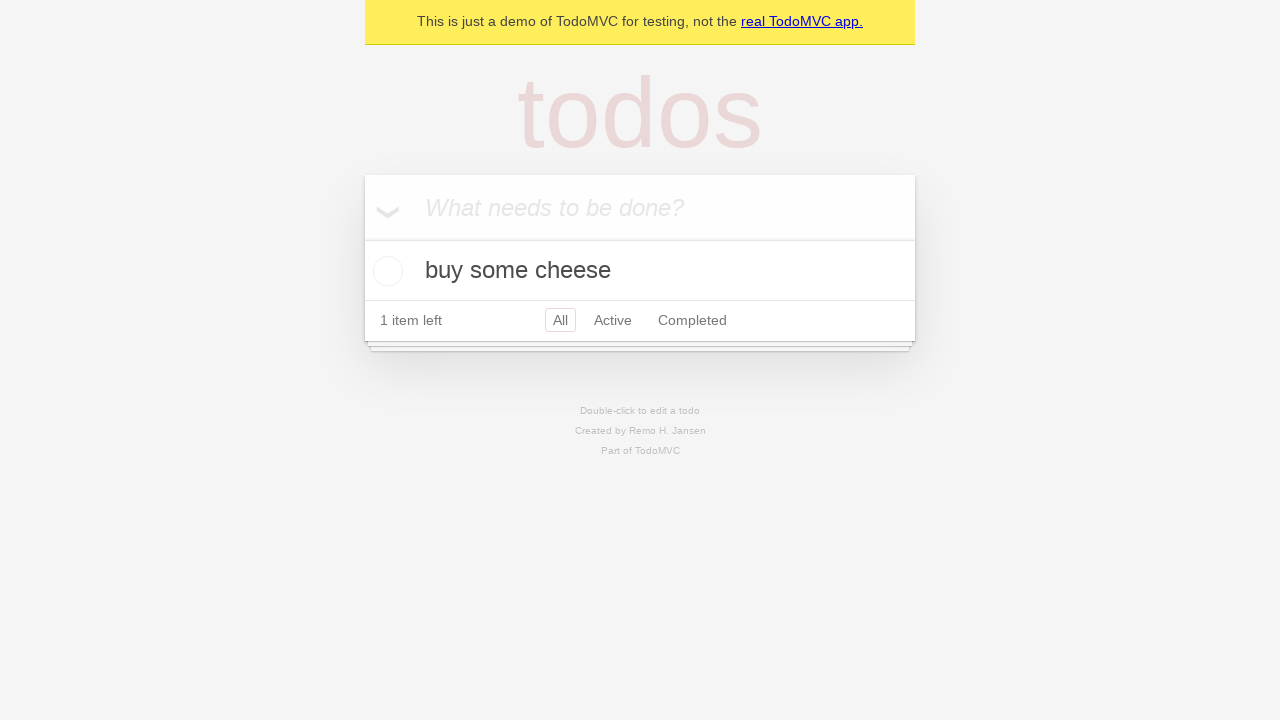

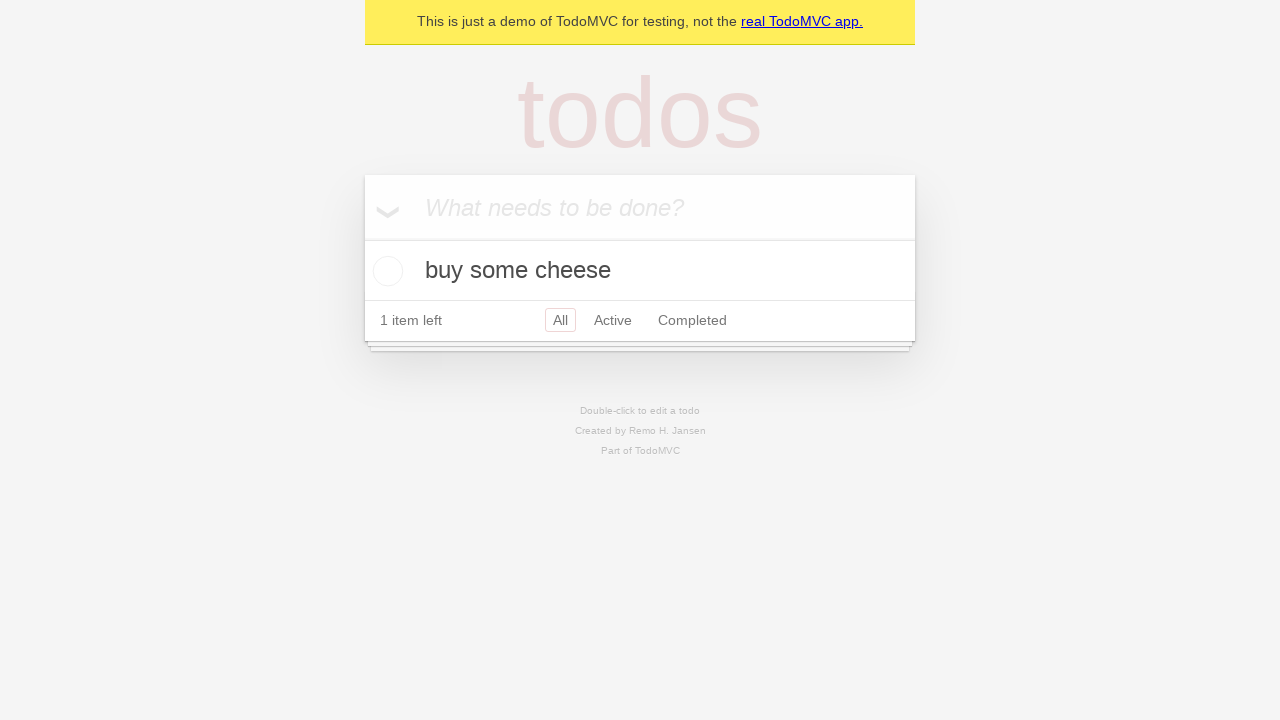